Tests dropdown selection functionality by selecting "Blue" option from a select menu on DemoQA's select menu page

Starting URL: https://demoqa.com/select-menu

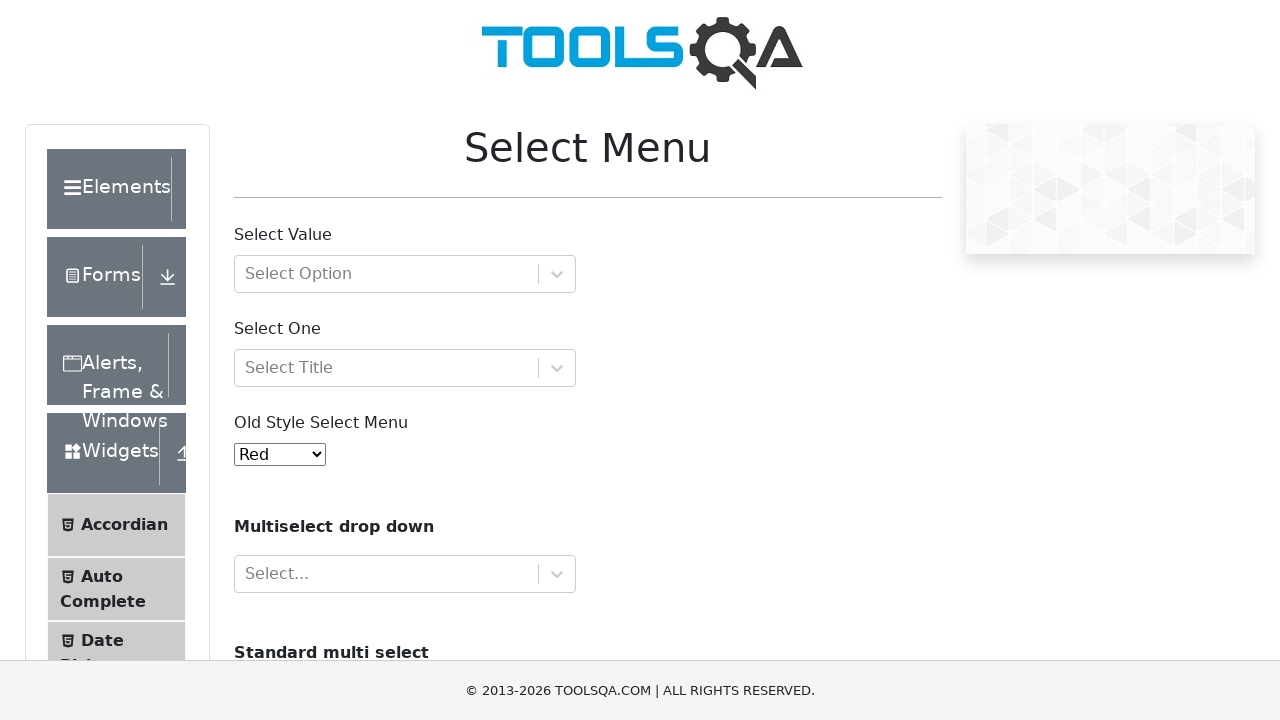

Navigated to DemoQA select menu page
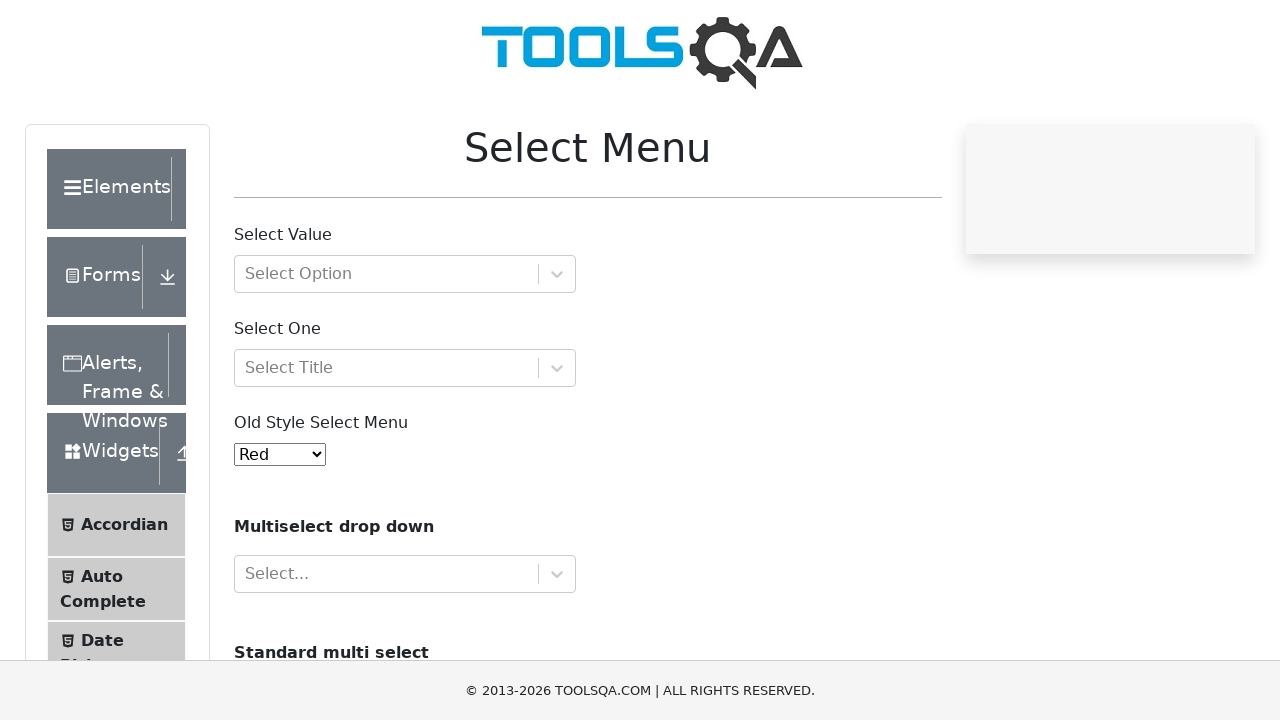

Selected 'Blue' option from the dropdown menu on #oldSelectMenu
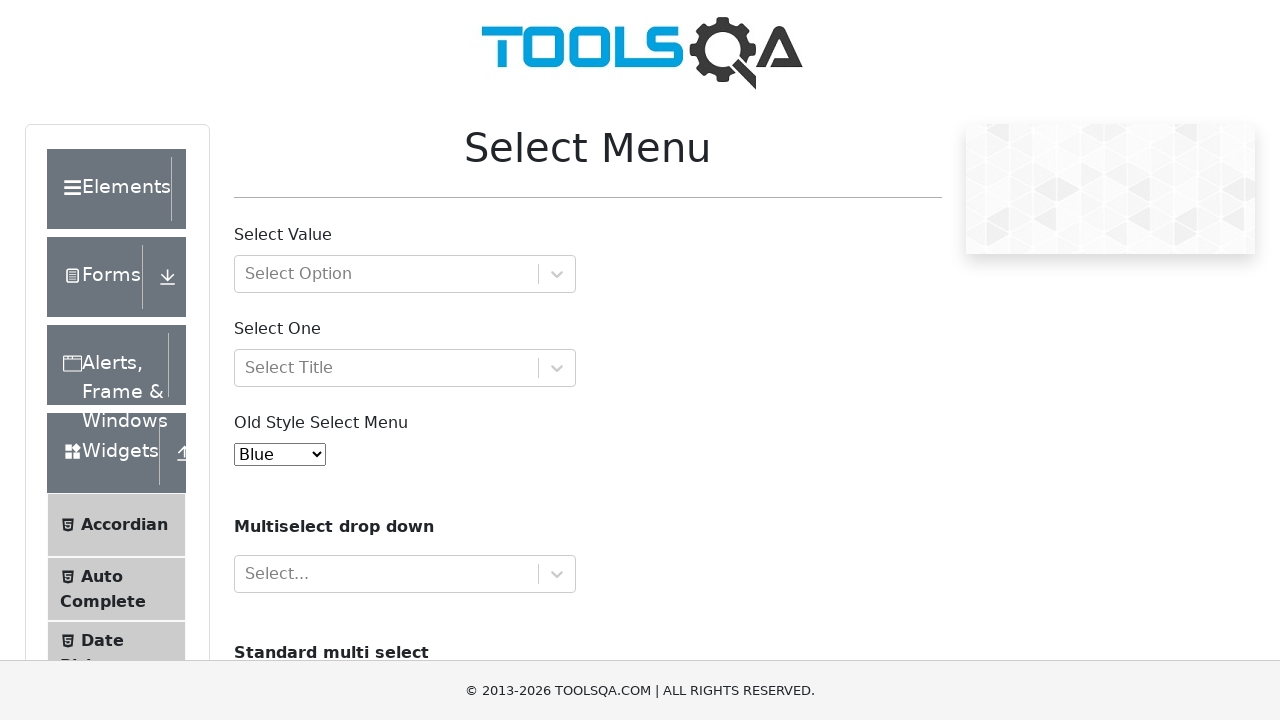

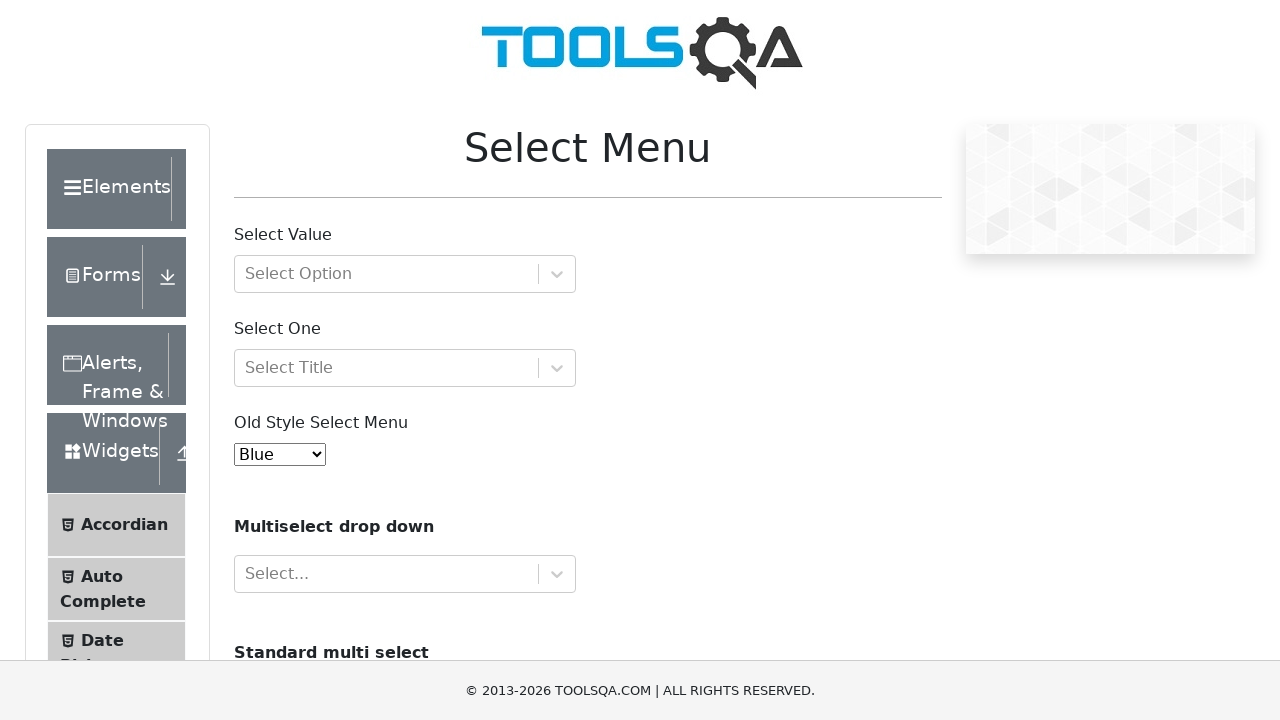